Tests browser zoom in functionality by pressing Ctrl+Plus to zoom in on the JioMart website

Starting URL: https://www.jiomart.com/

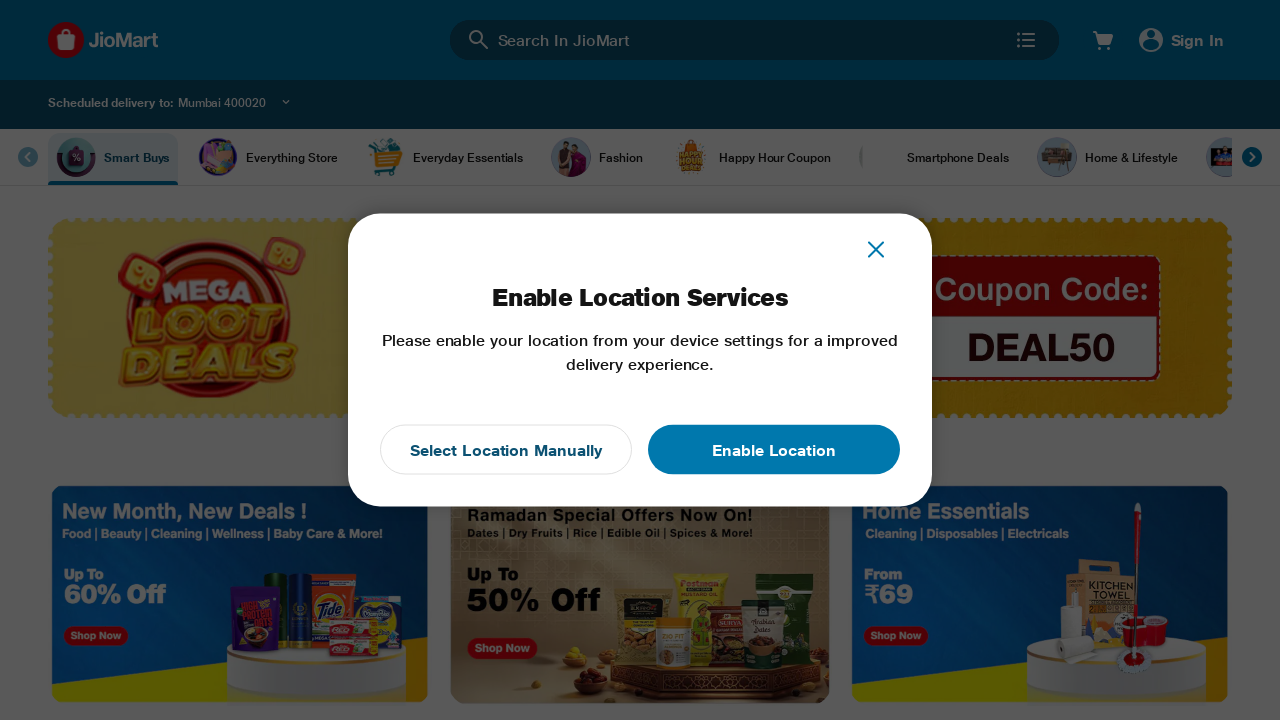

Pressed Ctrl+Plus to zoom in on JioMart website
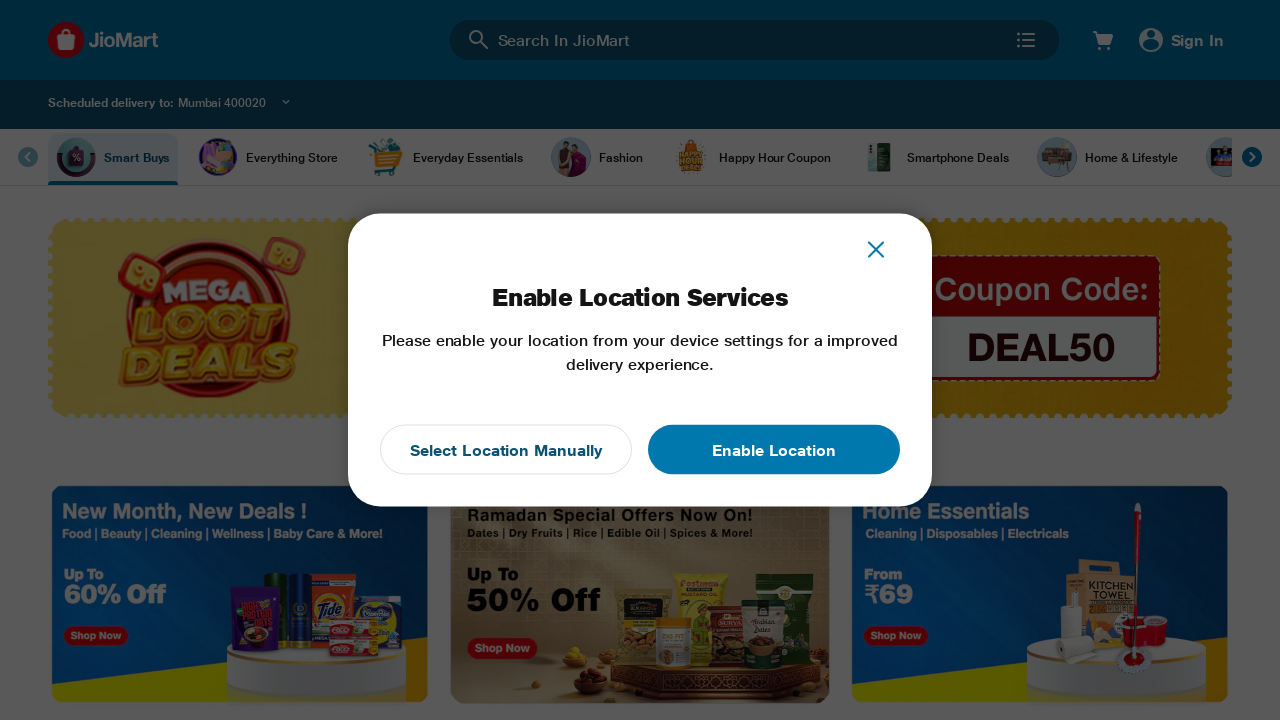

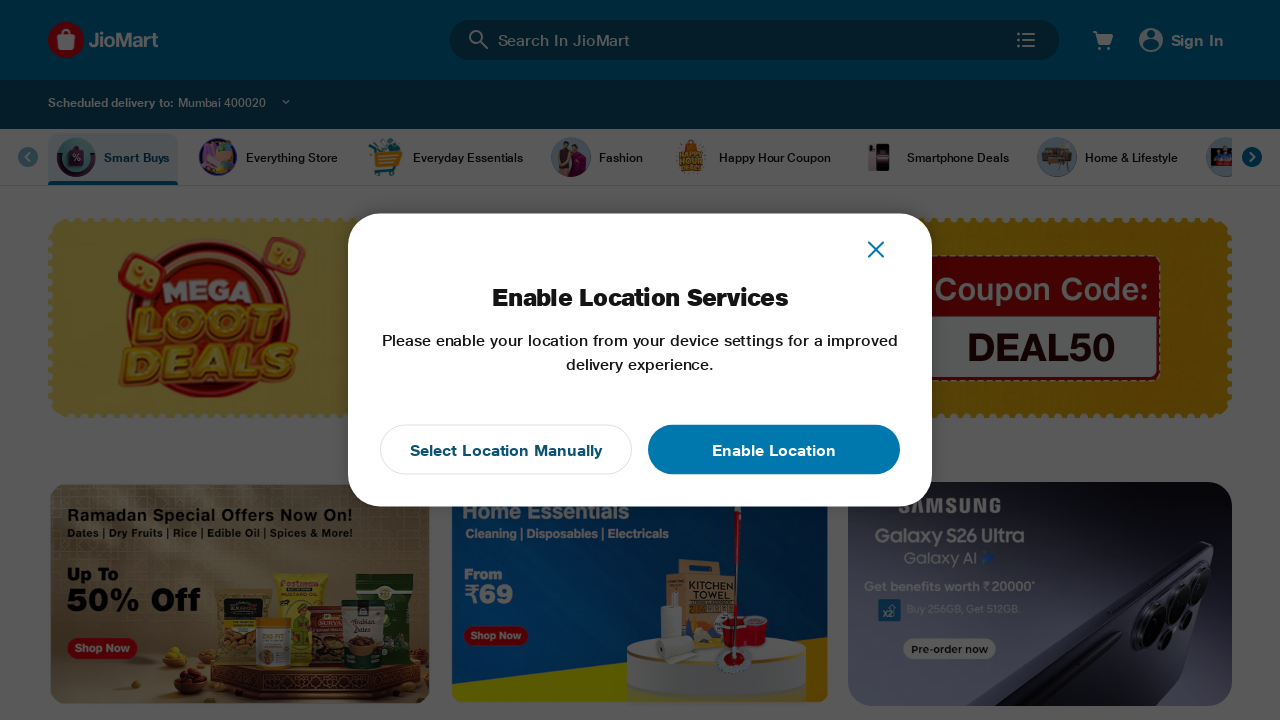